Navigates to the DemoQA automation practice form page and verifies it loads successfully

Starting URL: https://demoqa.com/automation-practice-form

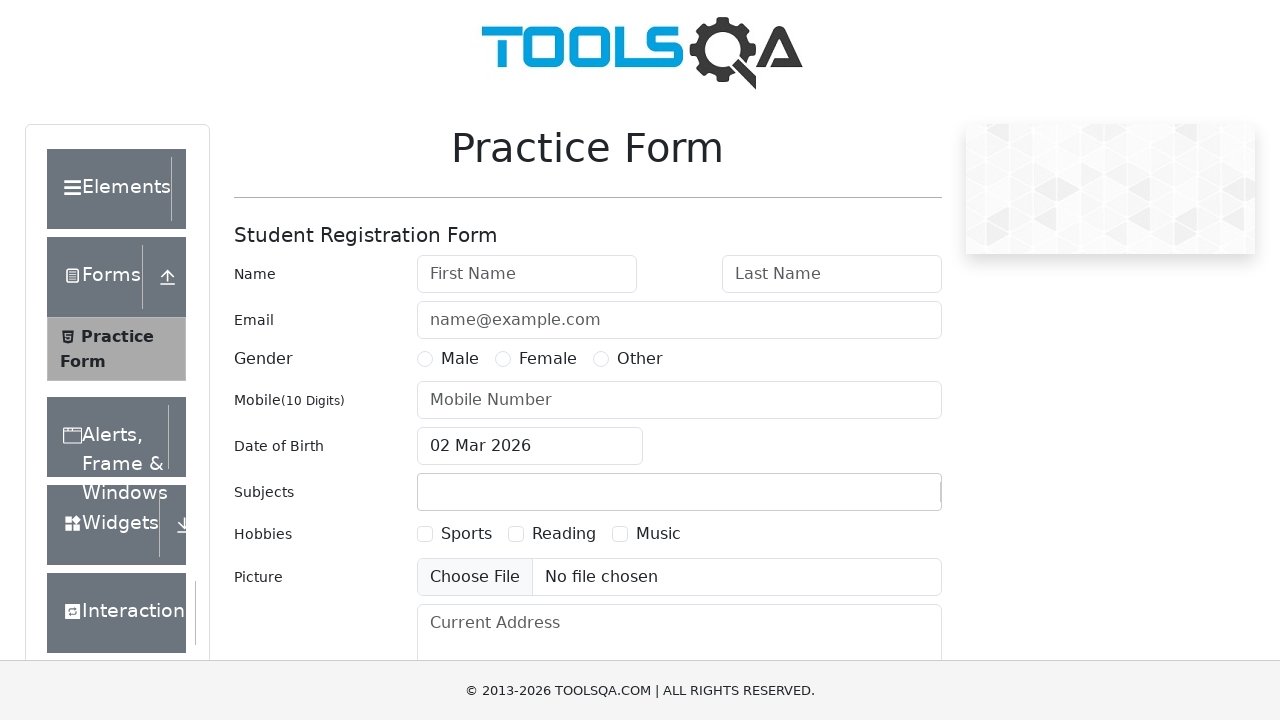

Practice form page loaded successfully - userForm selector found
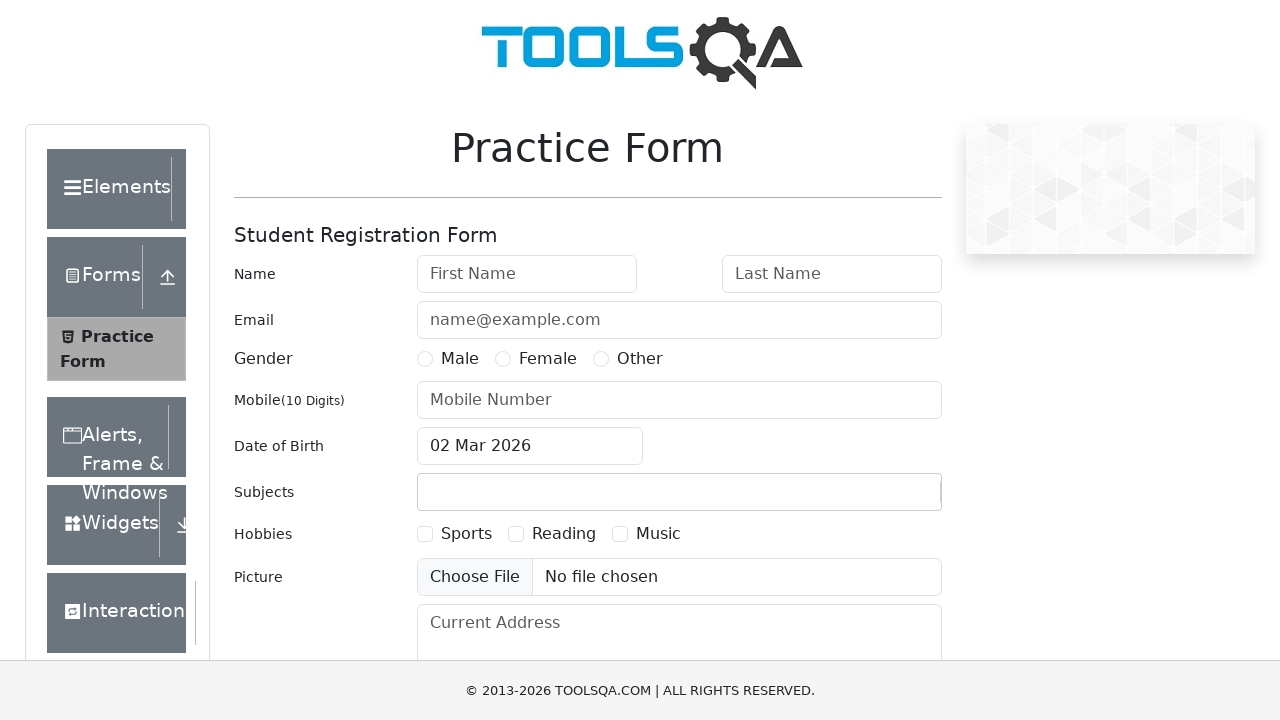

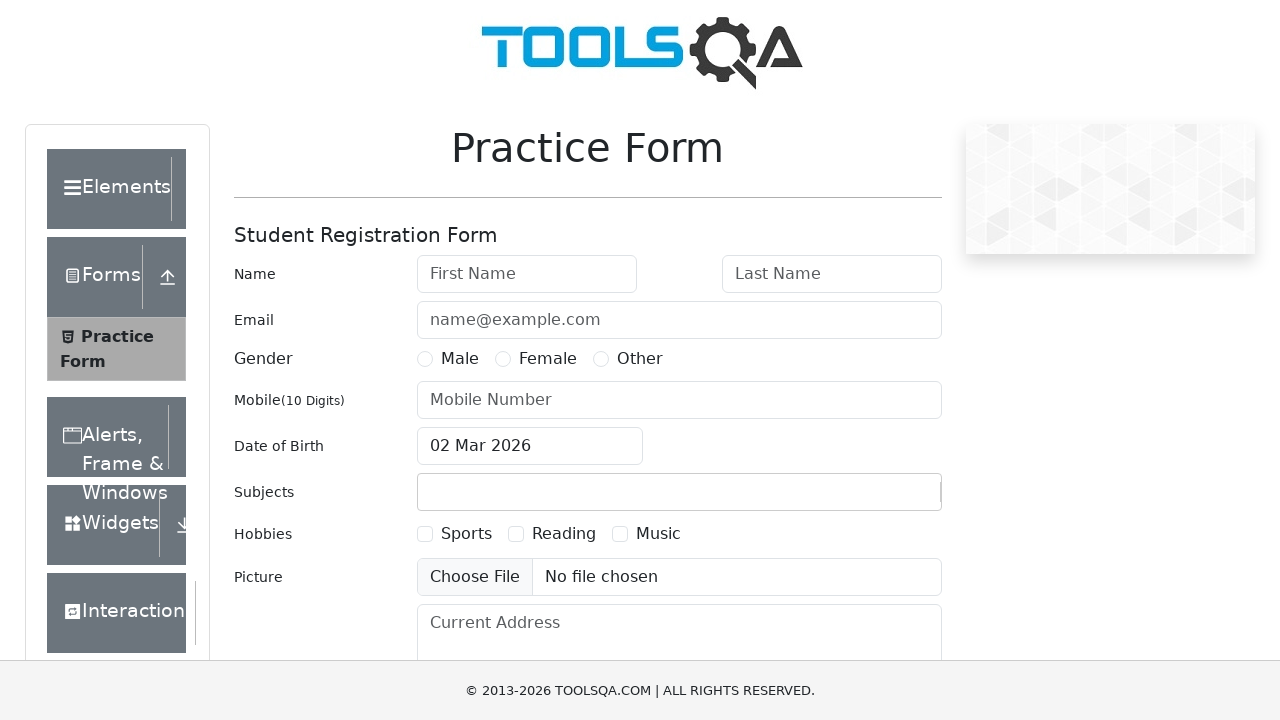